Tests dynamic ID functionality by clicking a button with dynamically generated ID

Starting URL: http://www.uitestingplayground.com/home

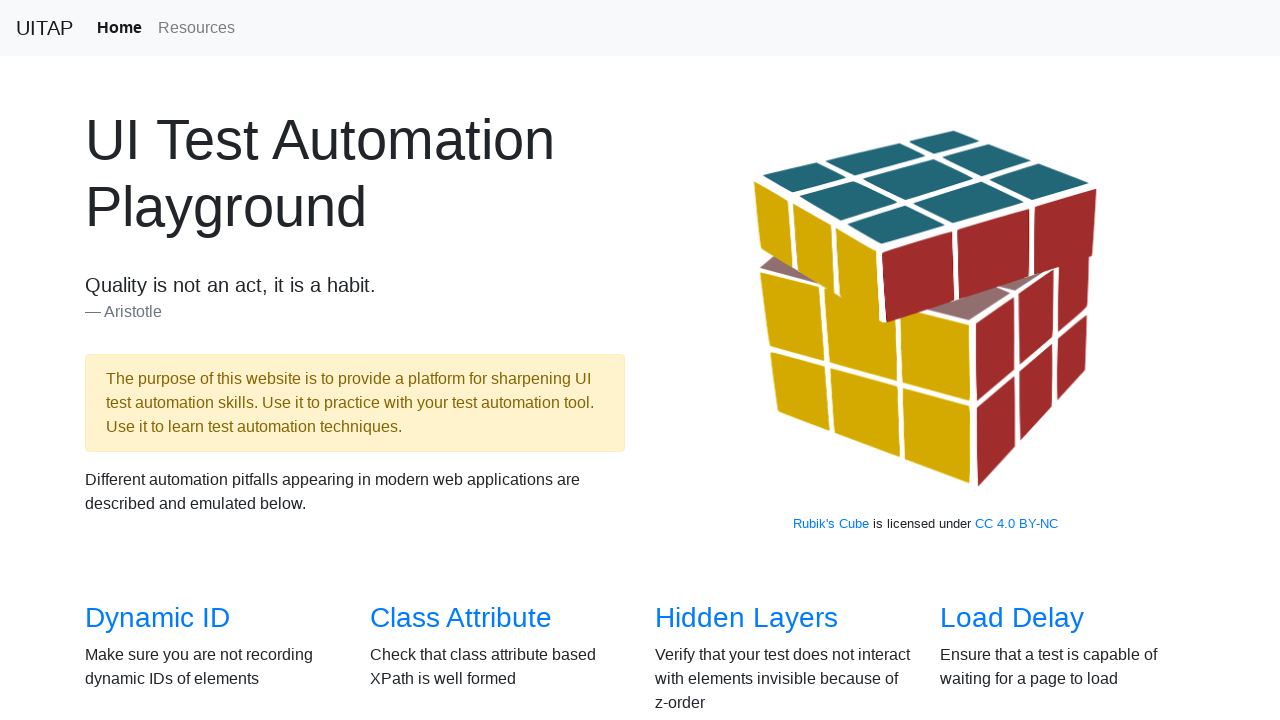

Clicked on Dynamic ID test link from overview page at (158, 618) on css=#overview > div:nth-child(1) > div:nth-child(1) > div:nth-child(1) > h3:nth-
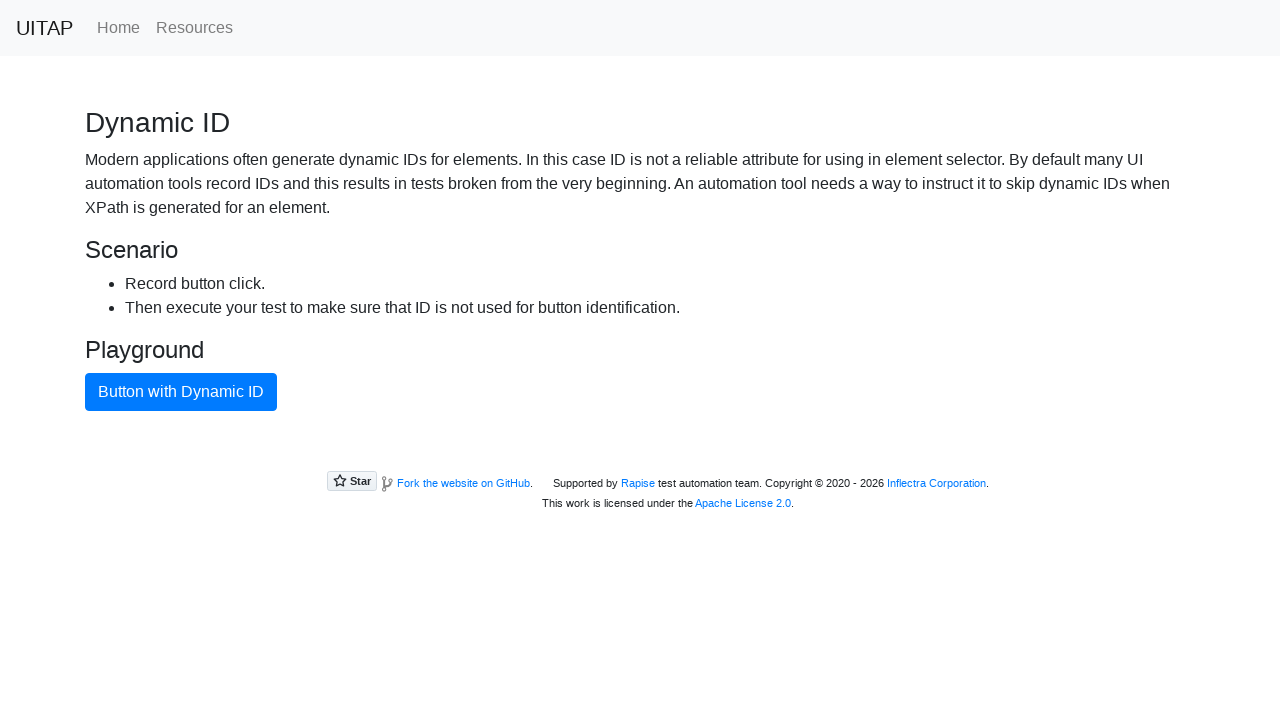

Clicked button with dynamically generated ID at (181, 392) on xpath=/html/body/section/div/button
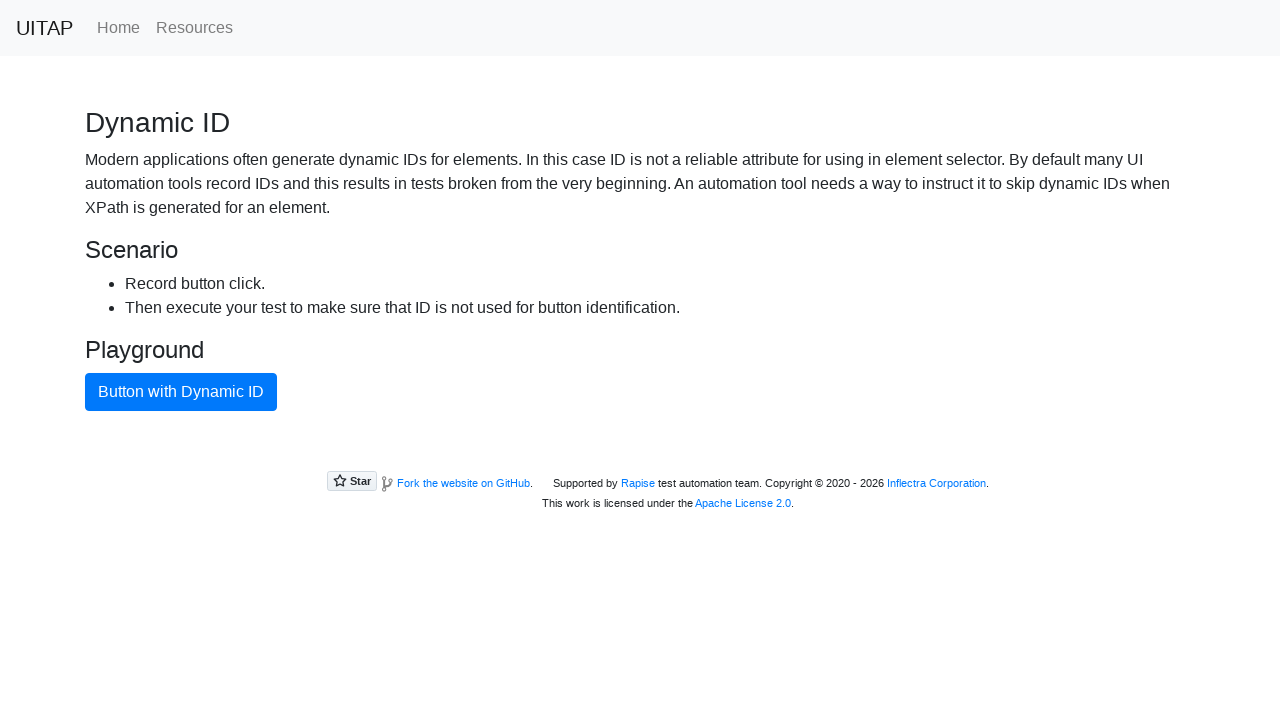

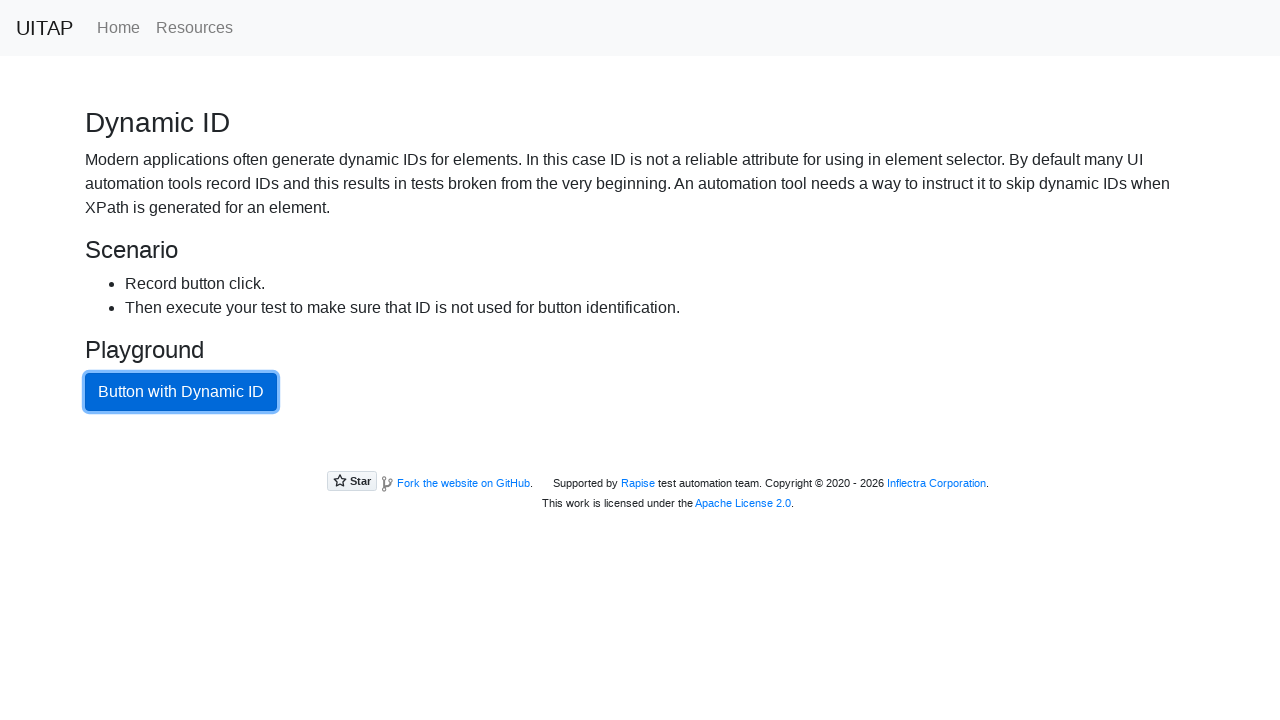